Tests clicking the edit link in the first row of a data table by locating it relative to other elements in the same row.

Starting URL: https://the-internet.herokuapp.com/tables

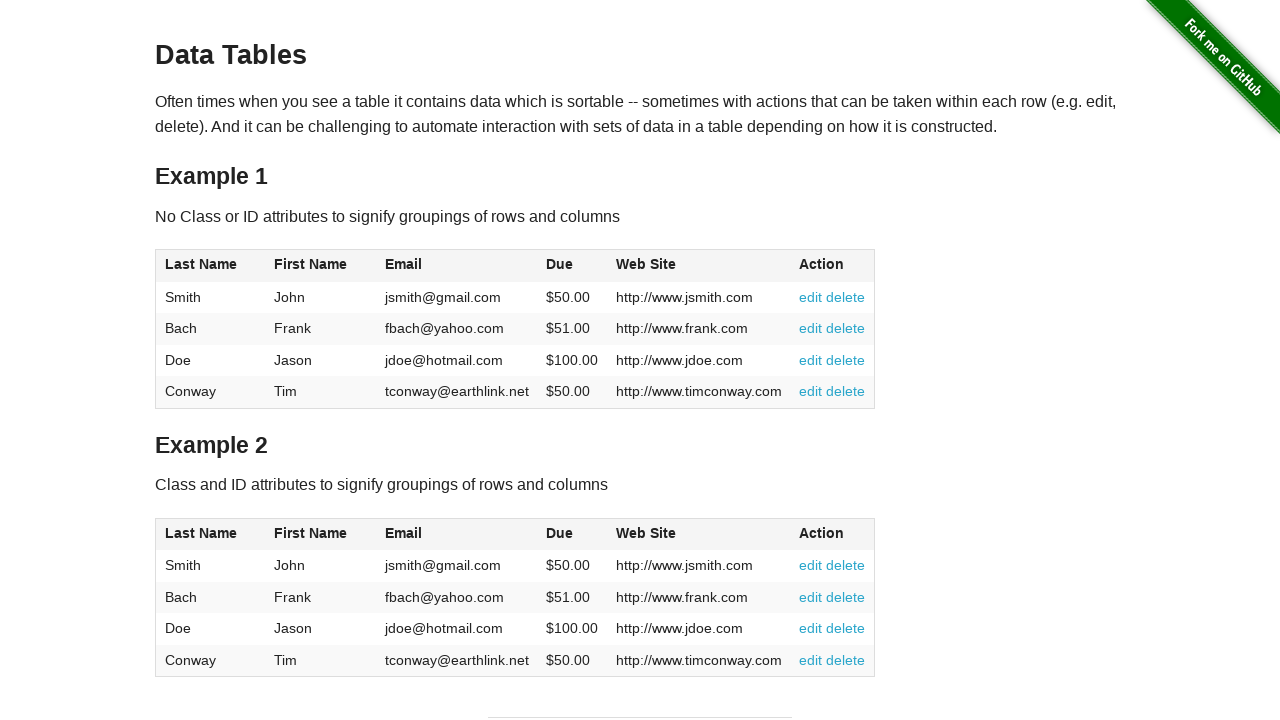

Navigated to the tables page
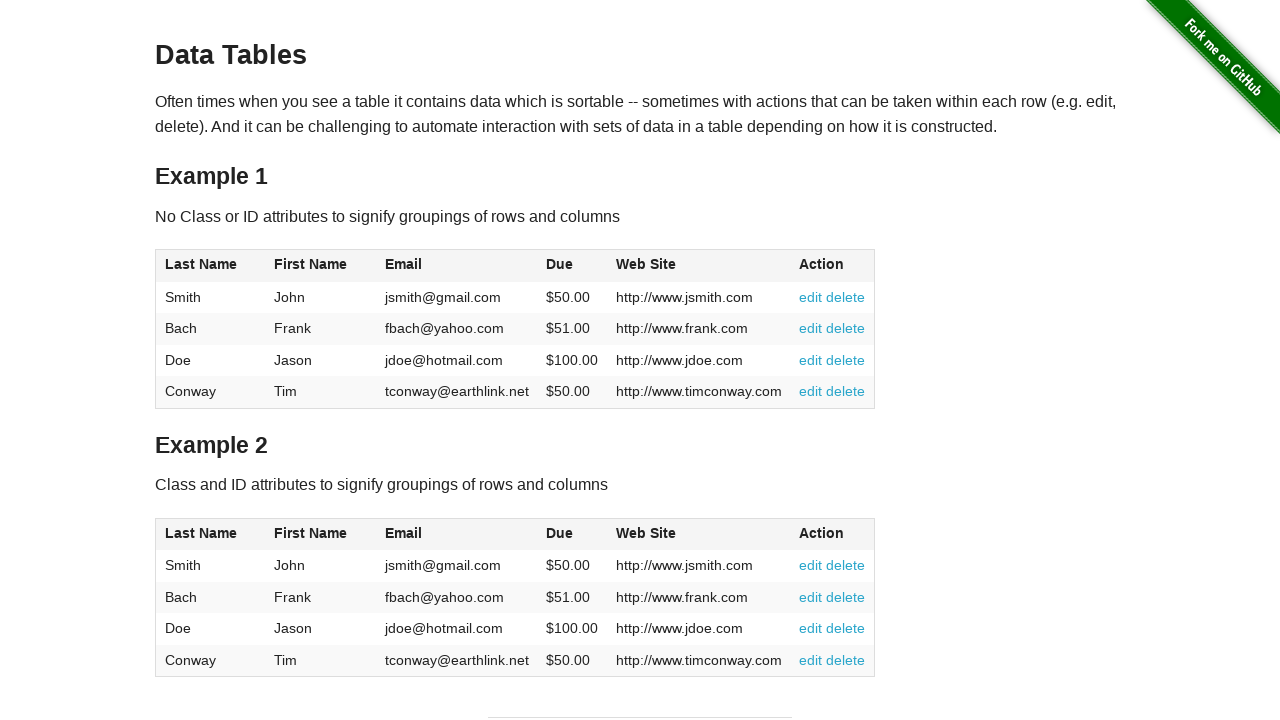

Clicked the edit link in the first row of table1 using relative locator (left of delete link) at (811, 297) on table#table1 tbody tr:first-of-type td:nth-of-type(6) a[href='#edit']
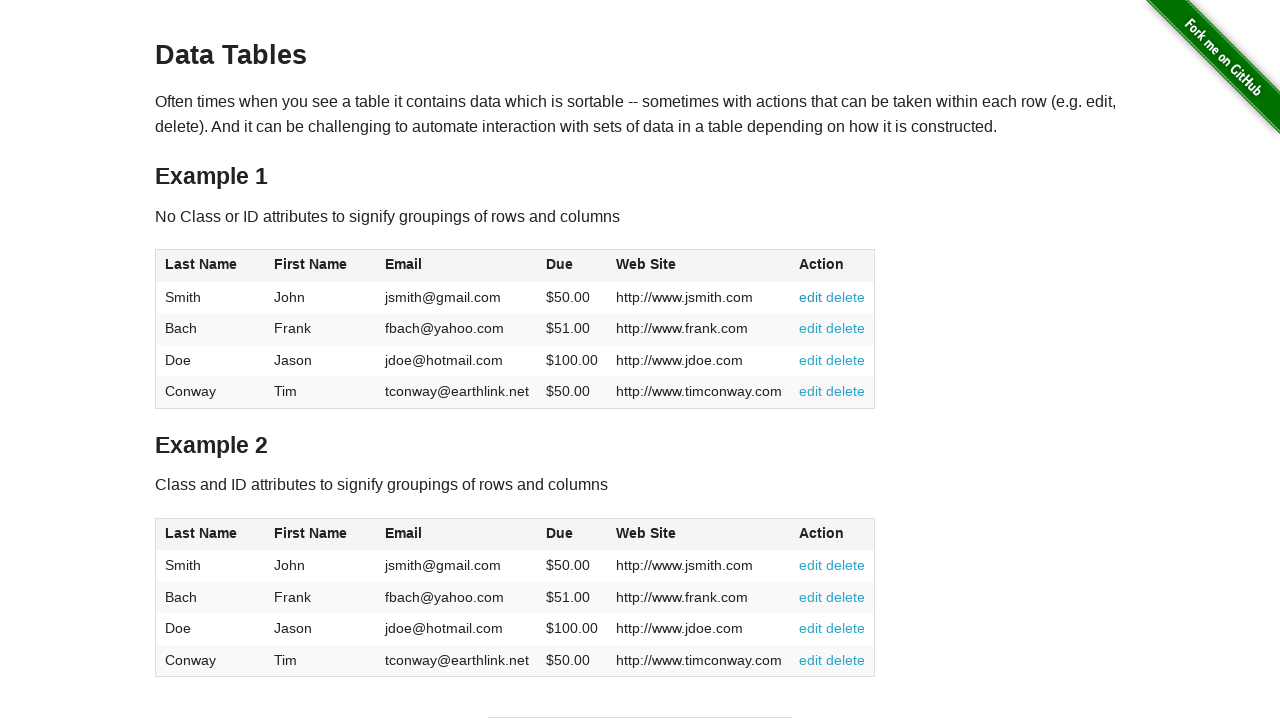

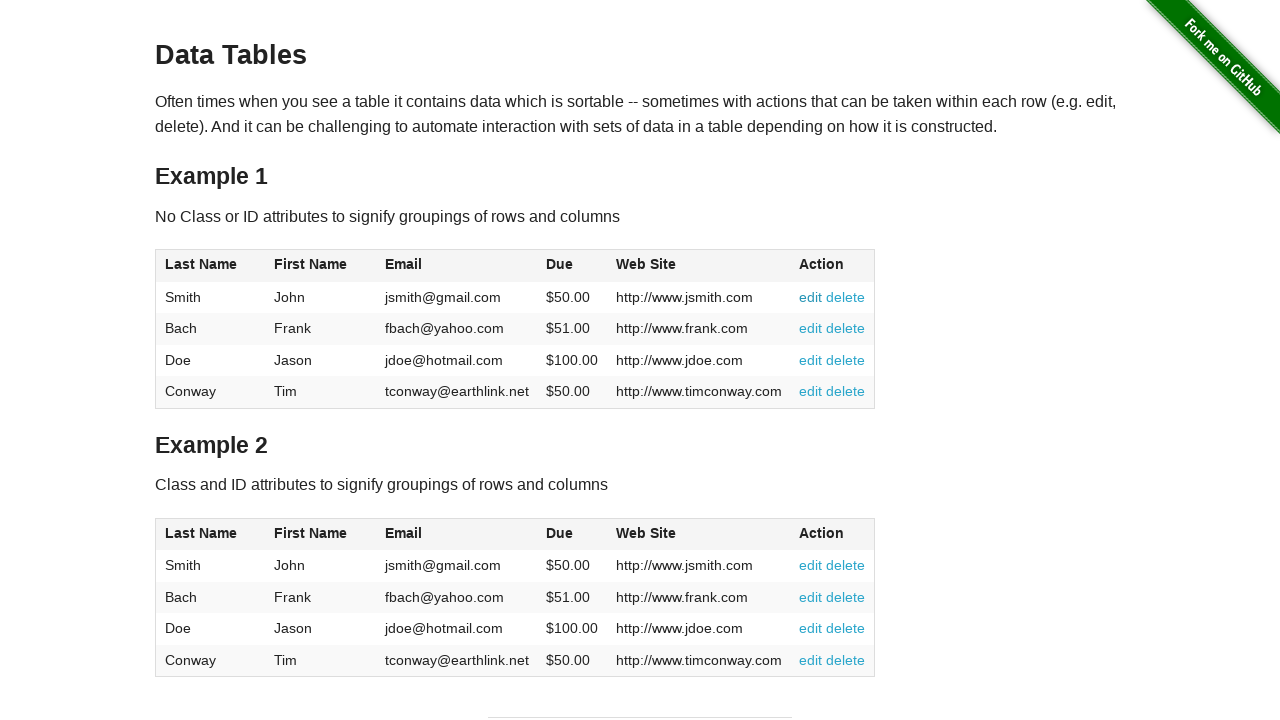